Tests the Completed filter showing only completed todos

Starting URL: https://todomvc.com/examples/react/dist/

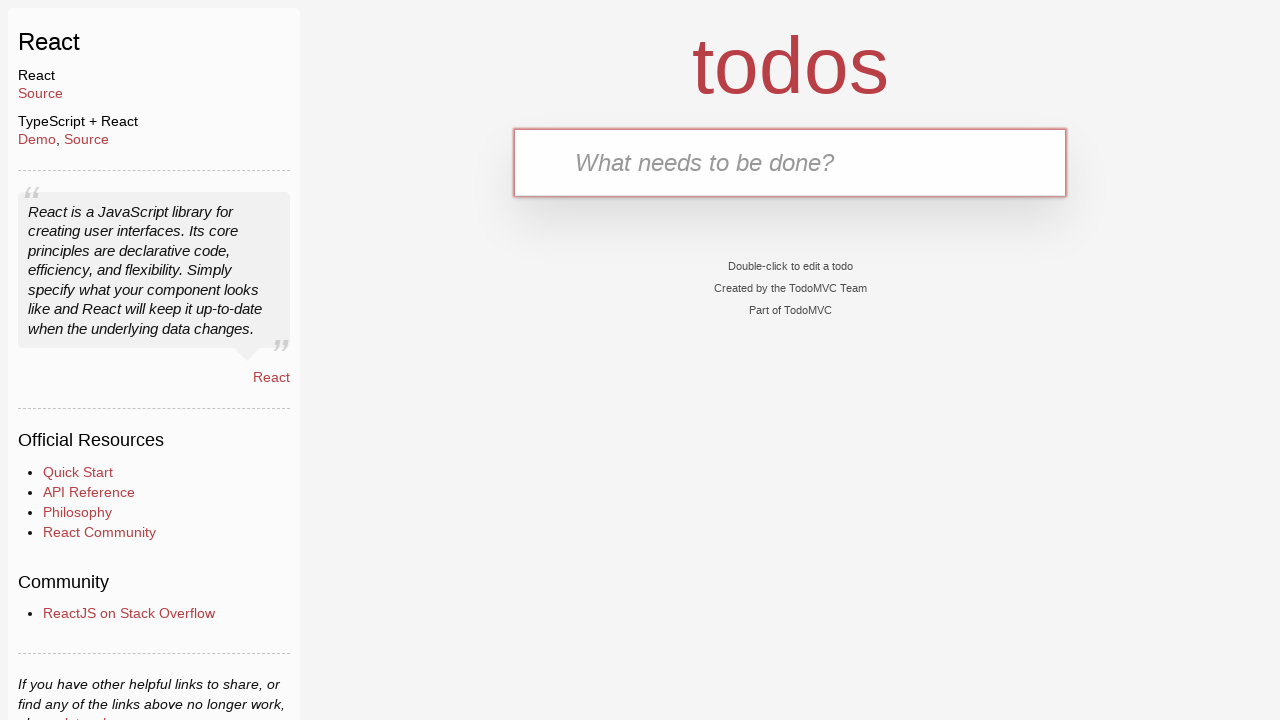

Filled text input with 'Active task 1' on internal:testid=[data-testid="text-input"s]
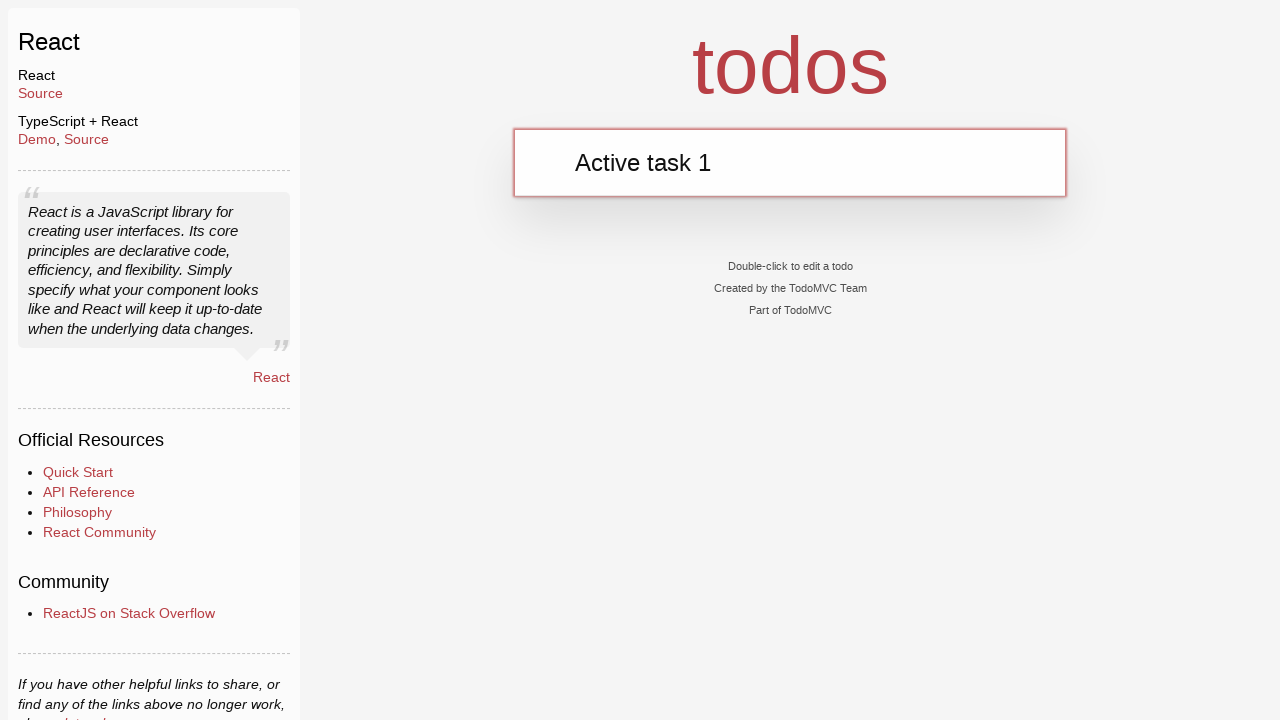

Pressed Enter to add 'Active task 1' todo on internal:testid=[data-testid="text-input"s]
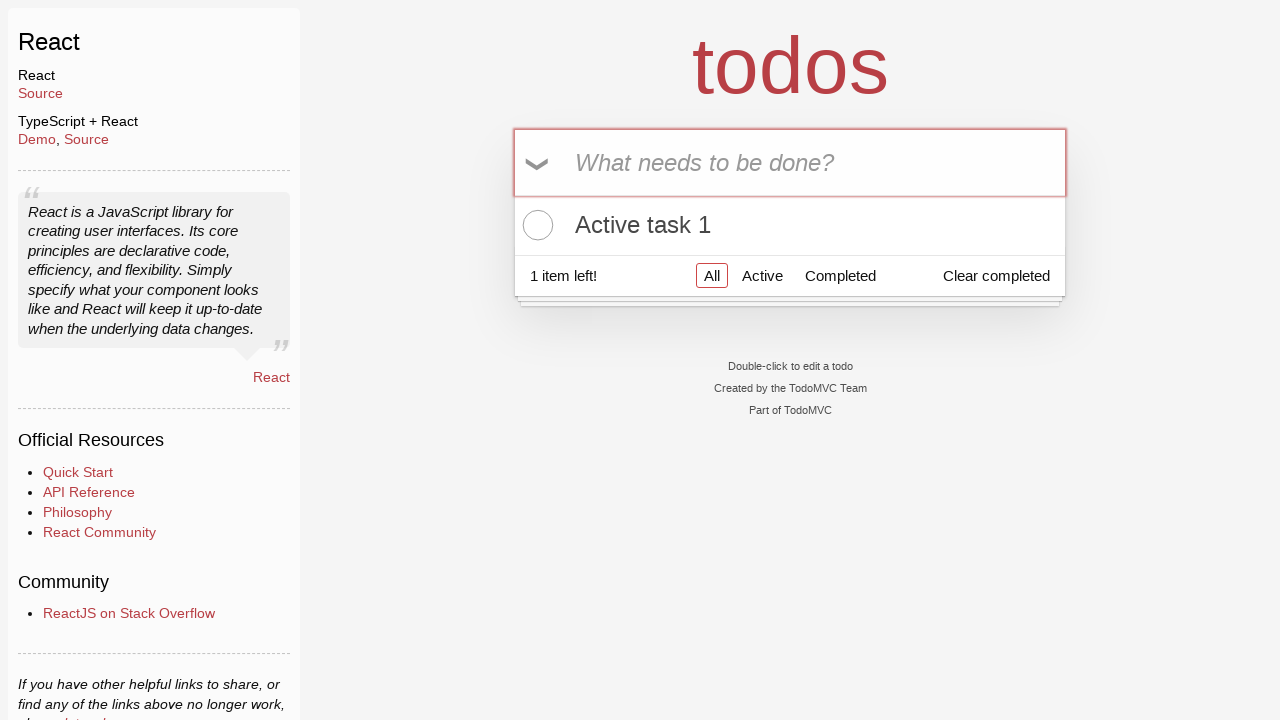

Filled text input with 'Active task 2' on internal:testid=[data-testid="text-input"s]
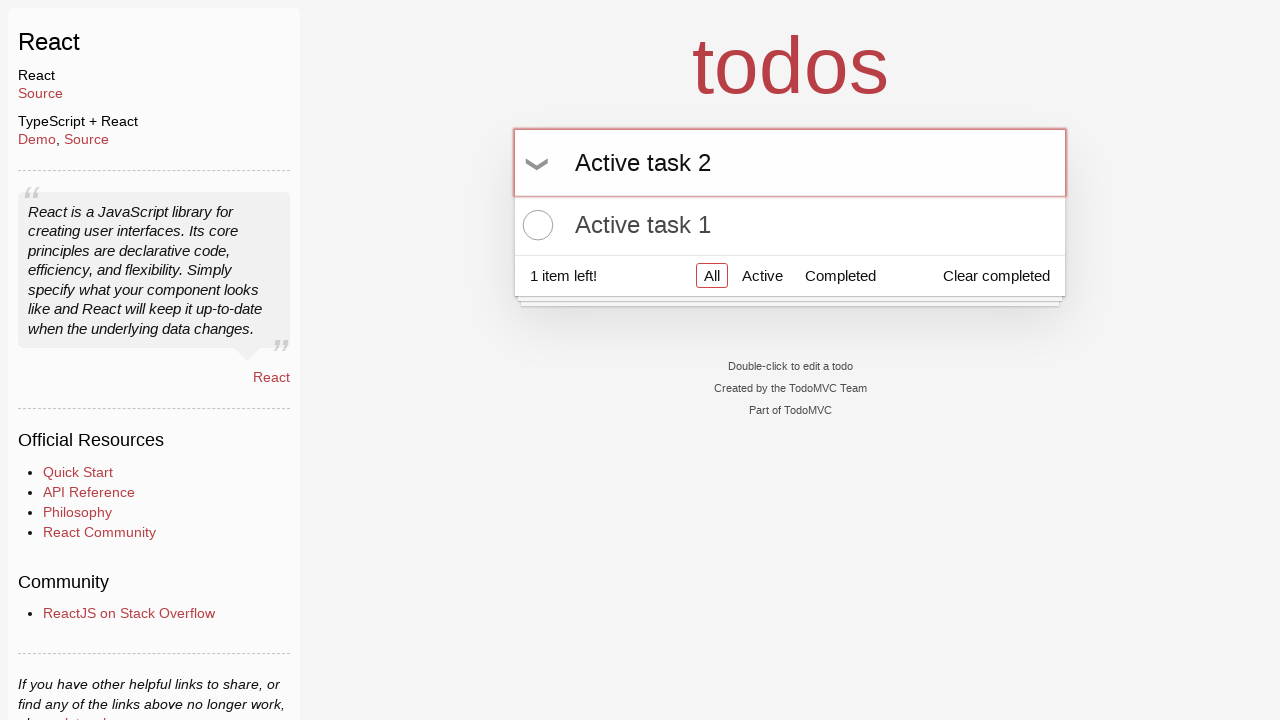

Pressed Enter to add 'Active task 2' todo on internal:testid=[data-testid="text-input"s]
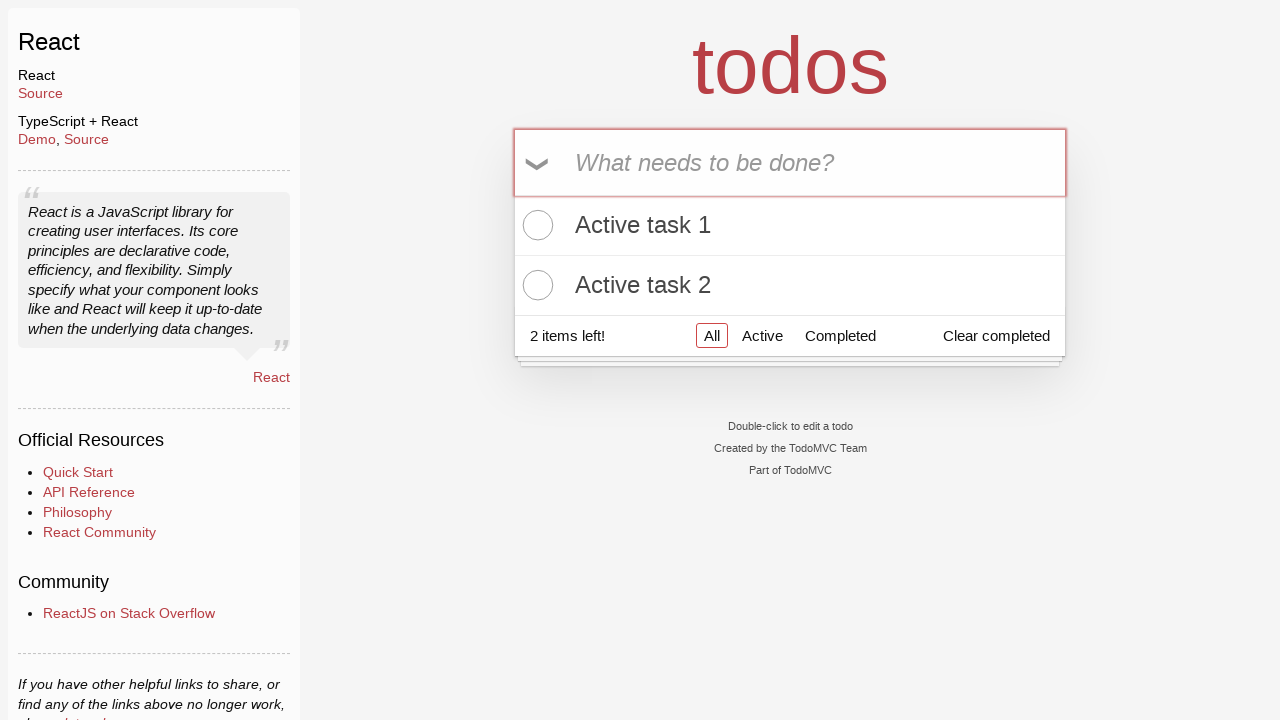

Filled text input with 'Completed task 1' on internal:testid=[data-testid="text-input"s]
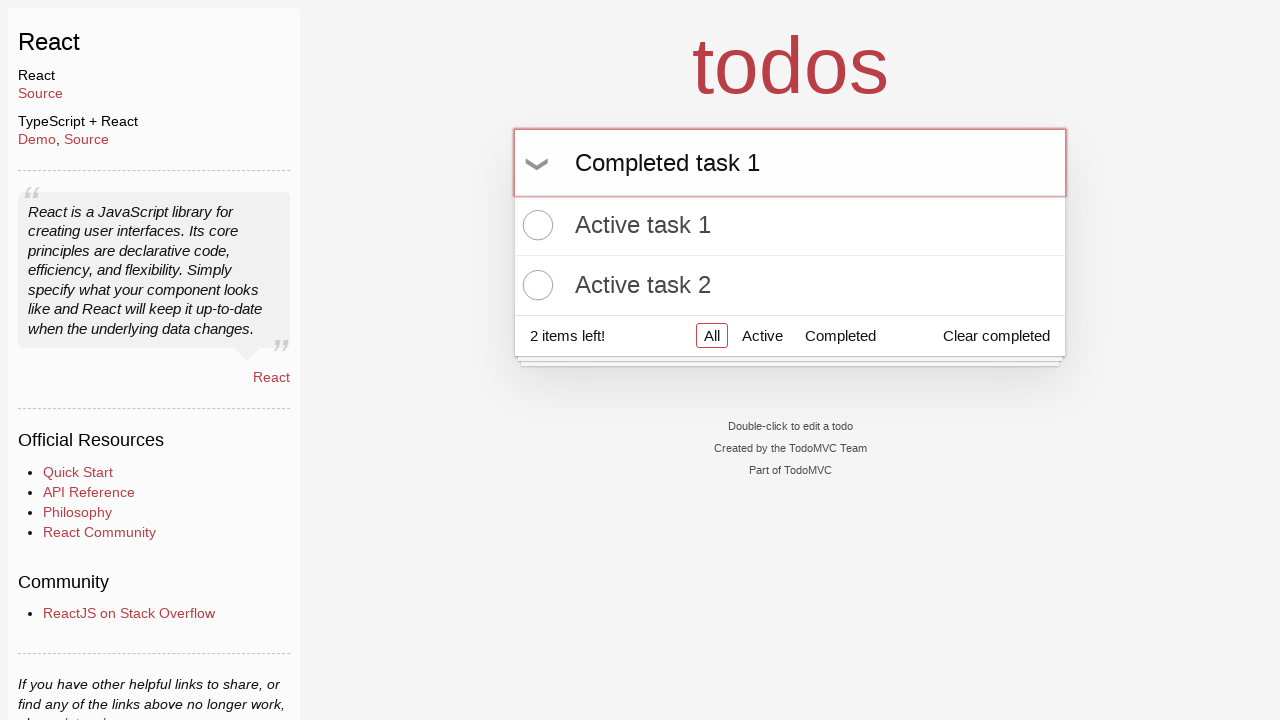

Pressed Enter to add 'Completed task 1' todo on internal:testid=[data-testid="text-input"s]
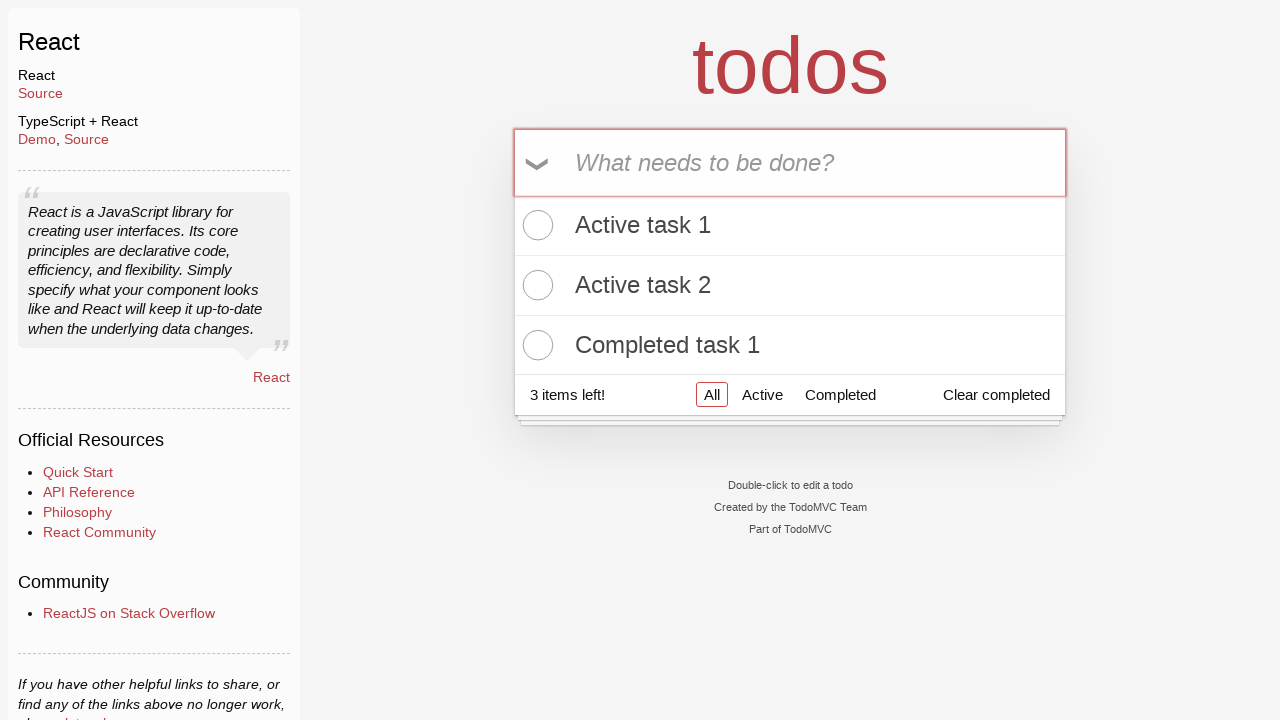

Filled text input with 'Completed task 2' on internal:testid=[data-testid="text-input"s]
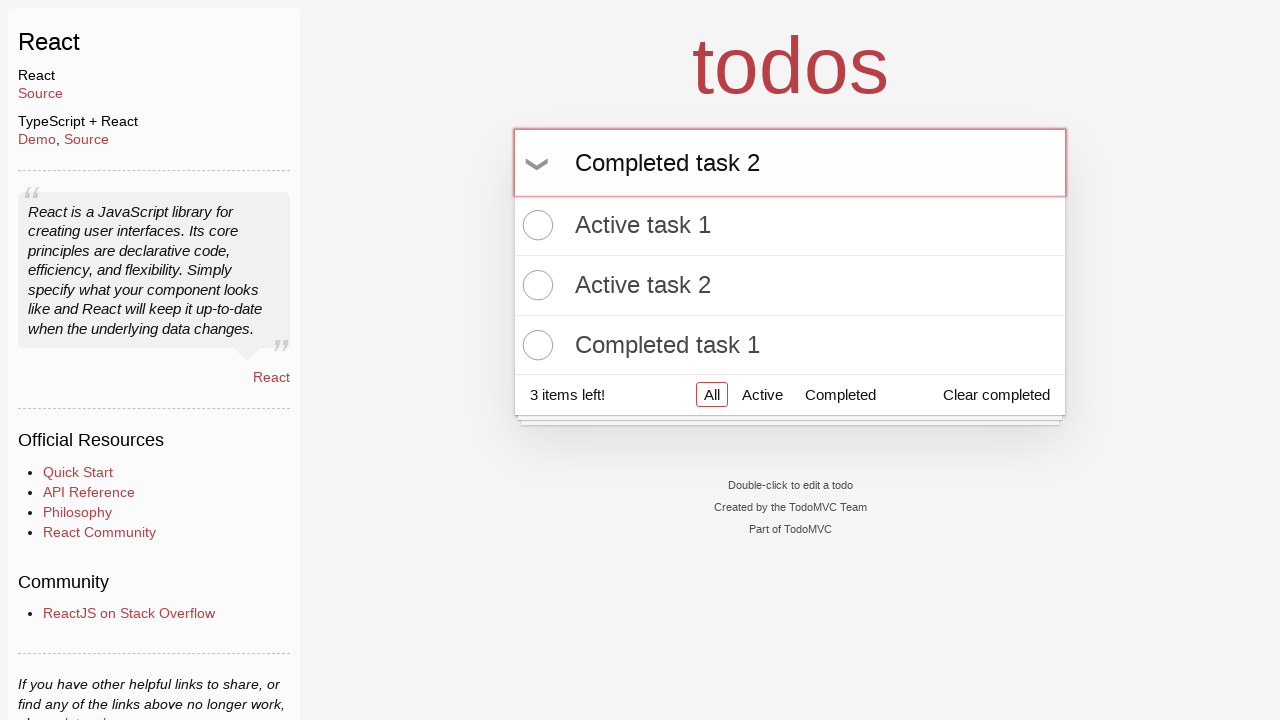

Pressed Enter to add 'Completed task 2' todo on internal:testid=[data-testid="text-input"s]
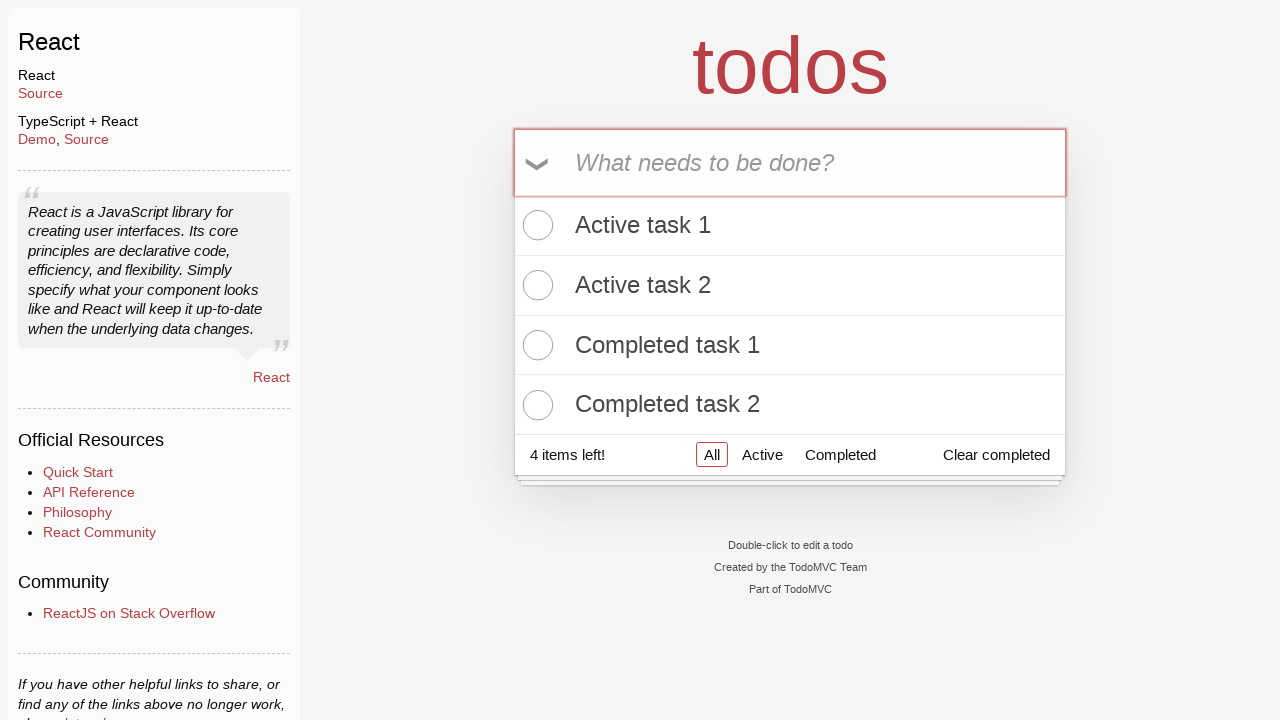

Clicked toggle to mark 'Completed task 1' as completed at (535, 345) on internal:role=listitem >> internal:has-text="Completed task 1"i >> internal:test
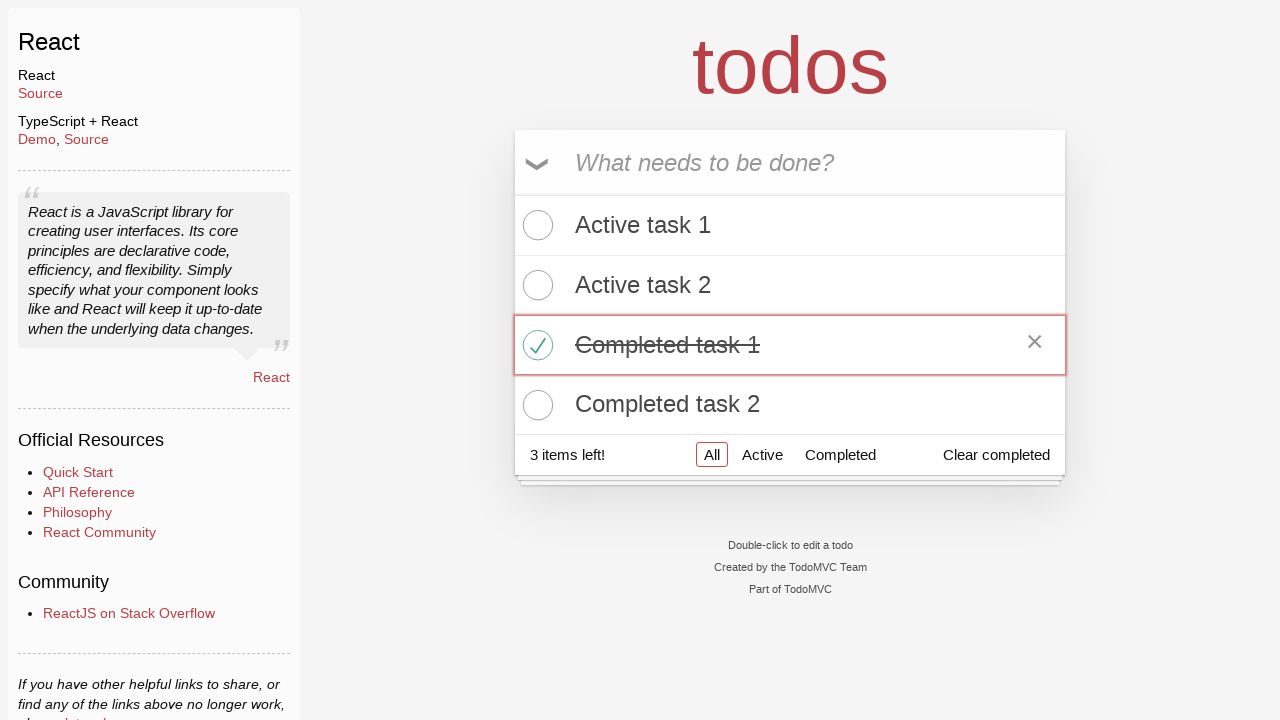

Clicked toggle to mark 'Completed task 2' as completed at (535, 405) on internal:role=listitem >> internal:has-text="Completed task 2"i >> internal:test
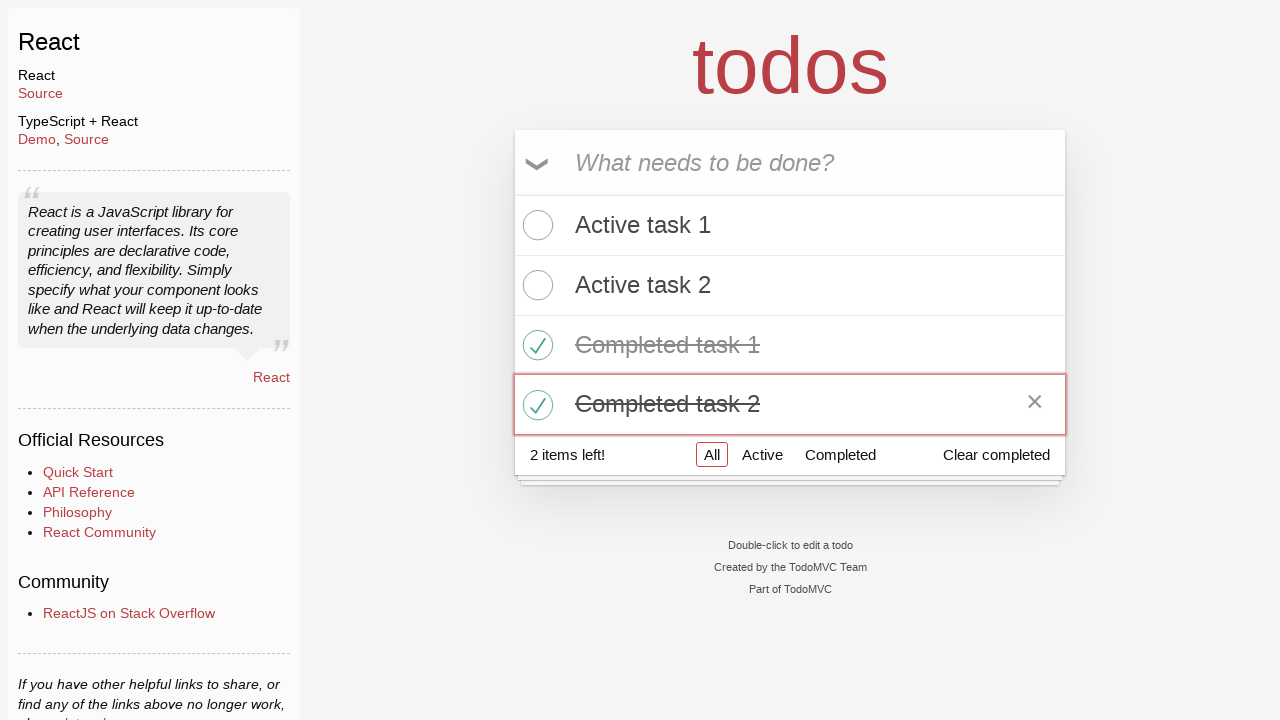

Clicked Completed filter link at (840, 455) on internal:role=link[name="Completed"i]
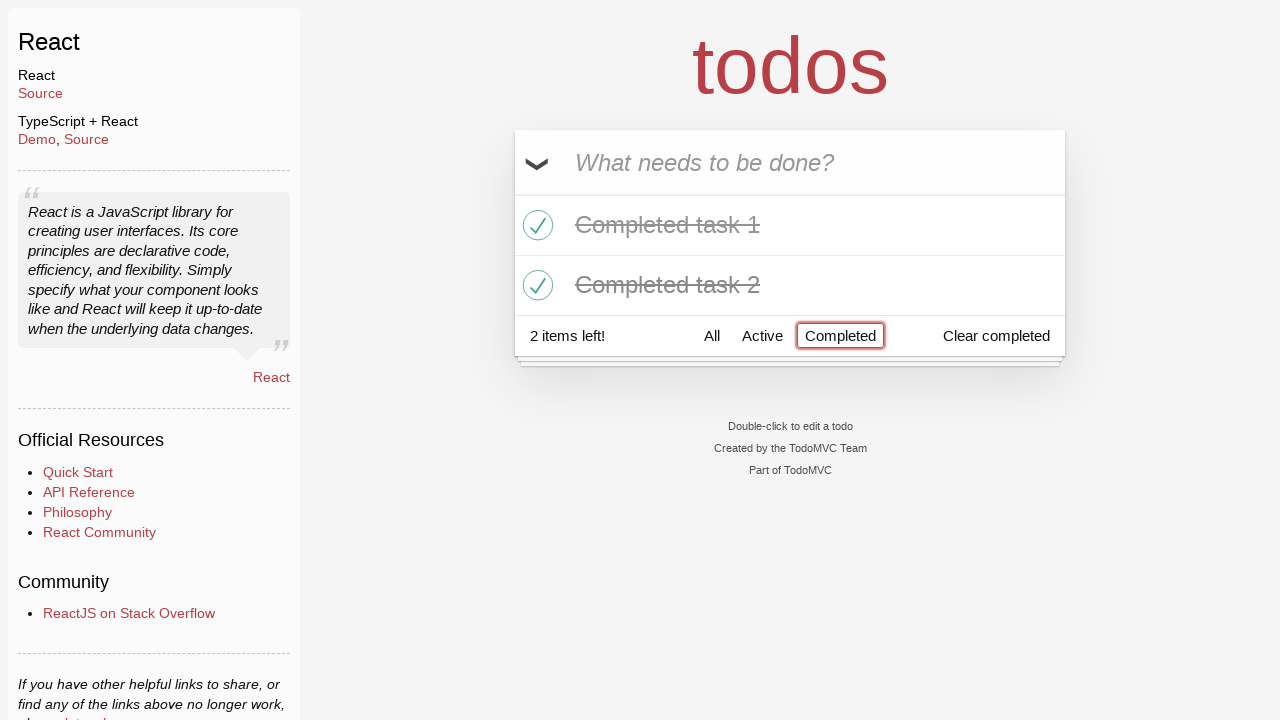

Verified that only 2 completed todos are visible
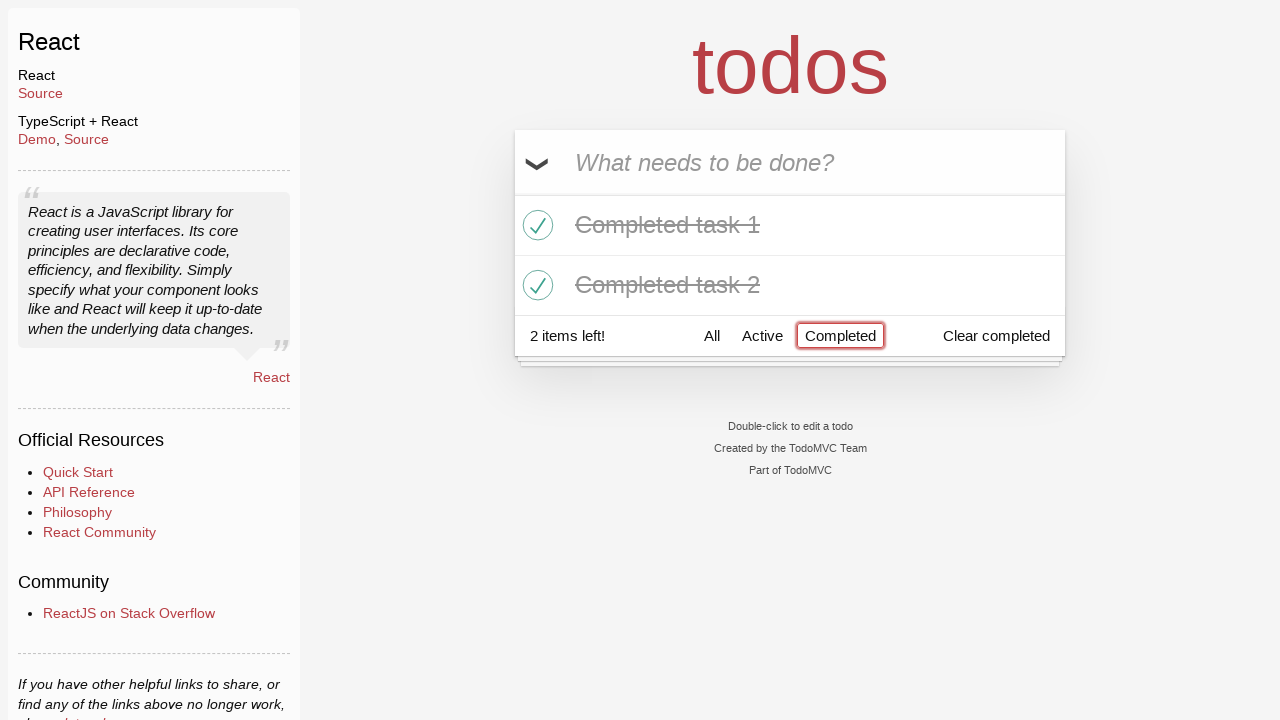

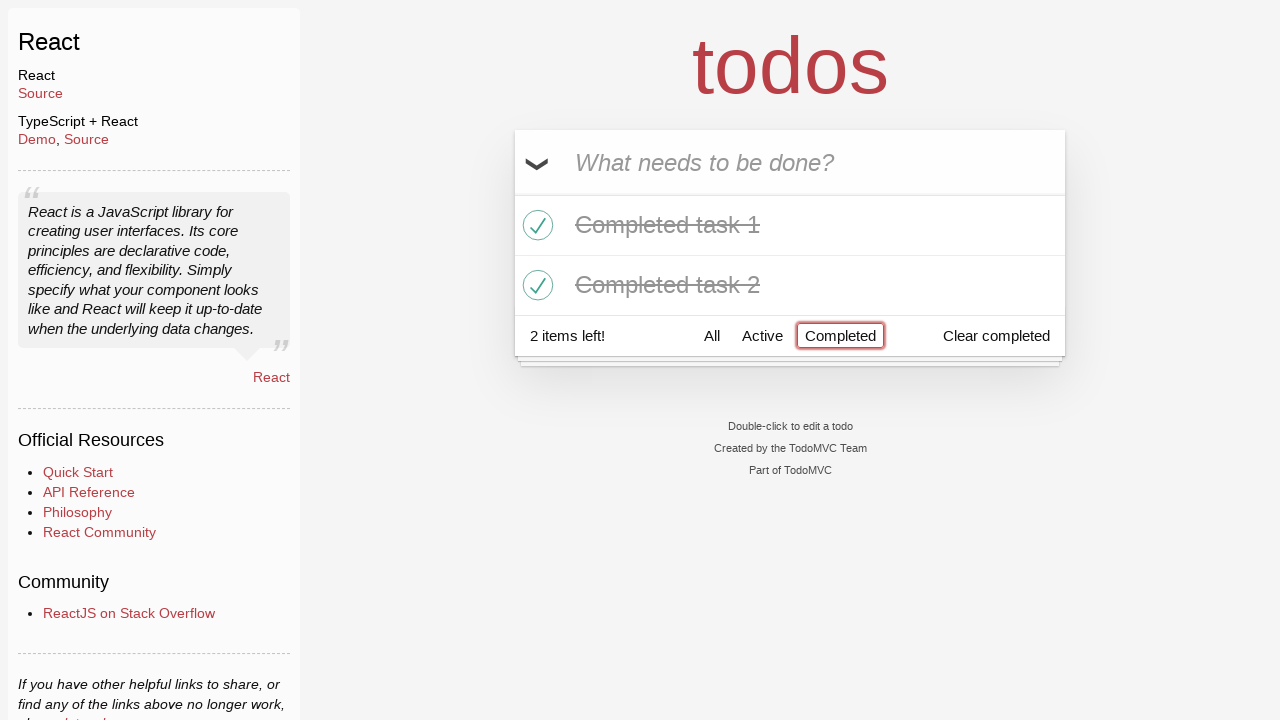